Tests radio button interactions by clicking through three different radio button options sequentially to verify they can be selected.

Starting URL: http://formy-project.herokuapp.com/radiobutton

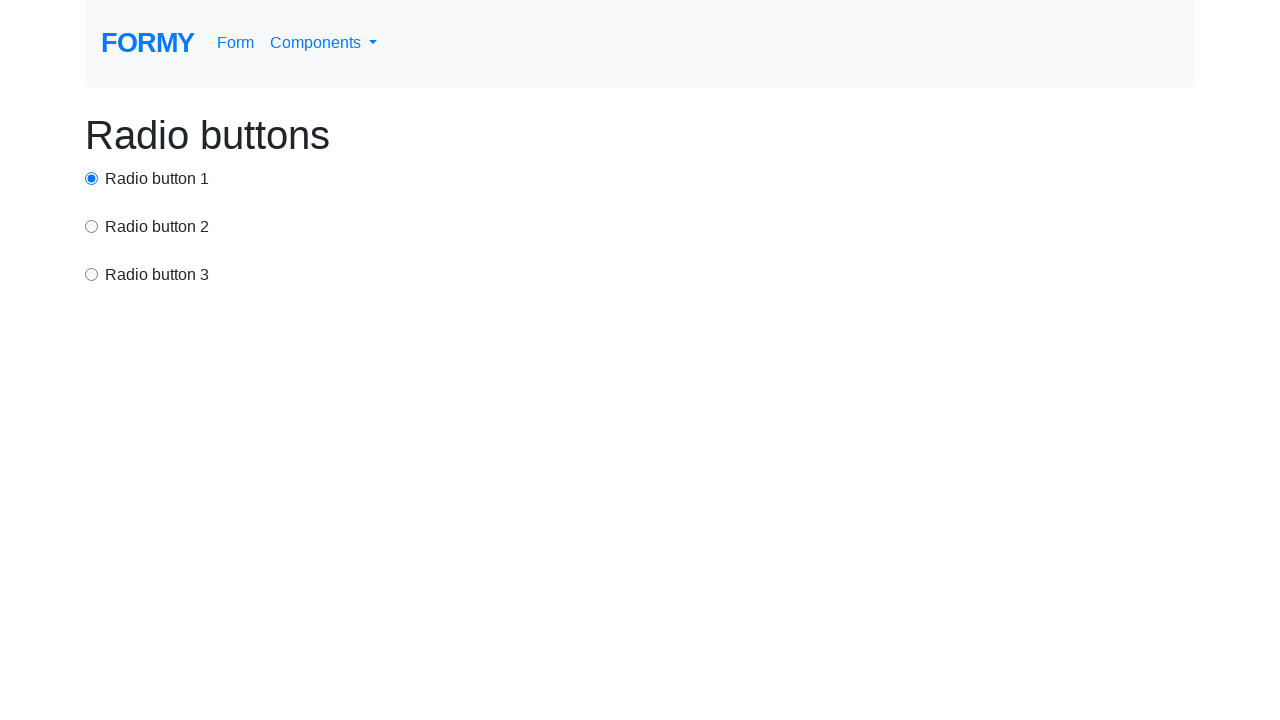

Clicked the first radio button option at (92, 178) on #radio-button-1
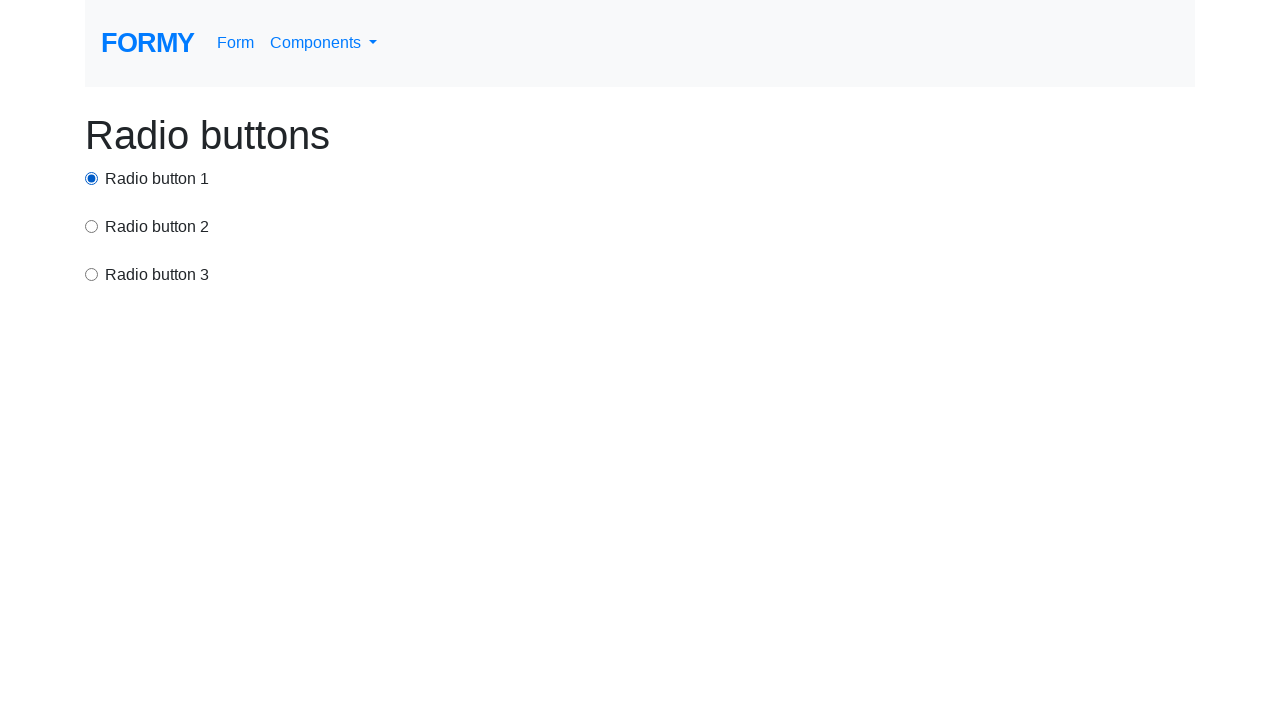

Clicked the second radio button option at (92, 226) on input[value='option2']
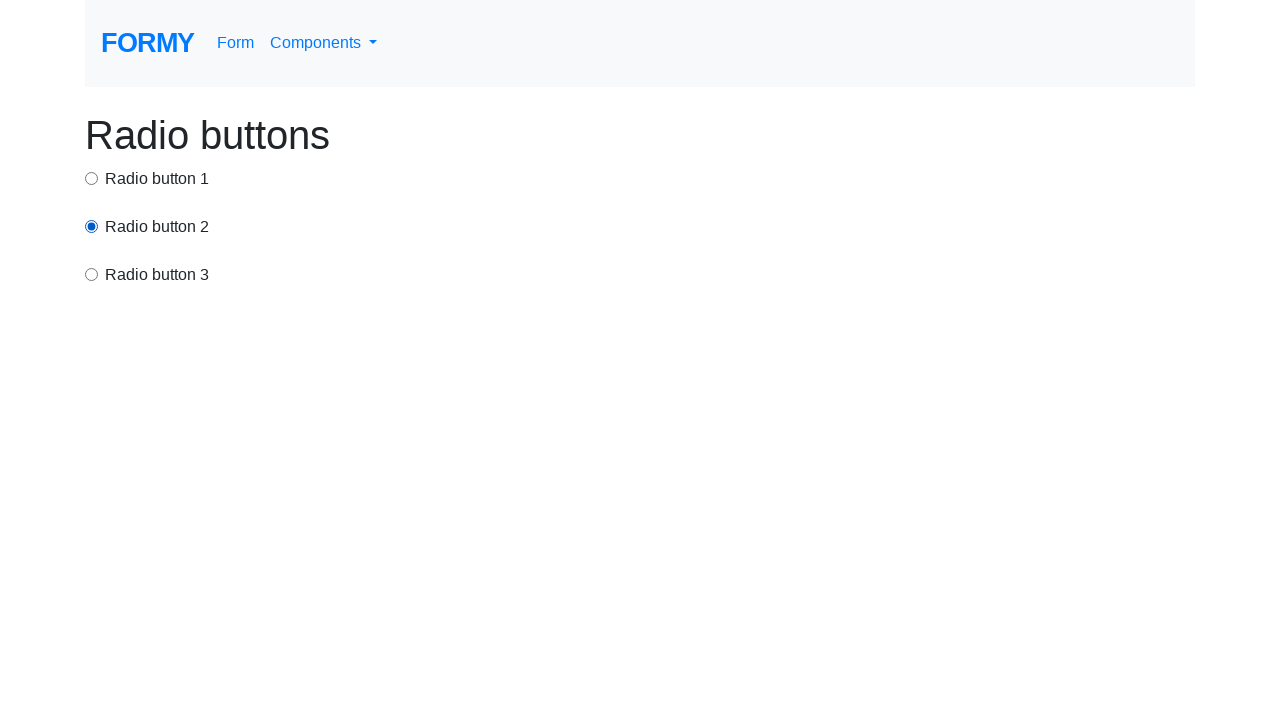

Clicked the third radio button option at (92, 274) on input[value='option3']
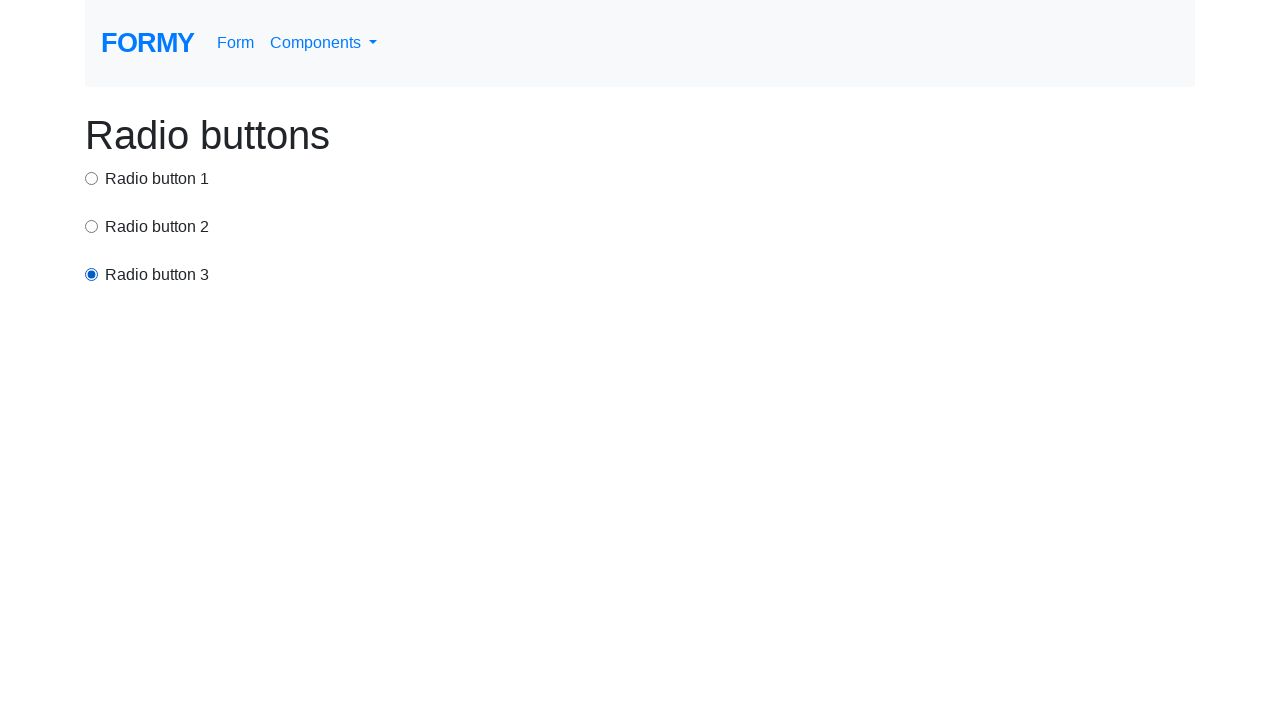

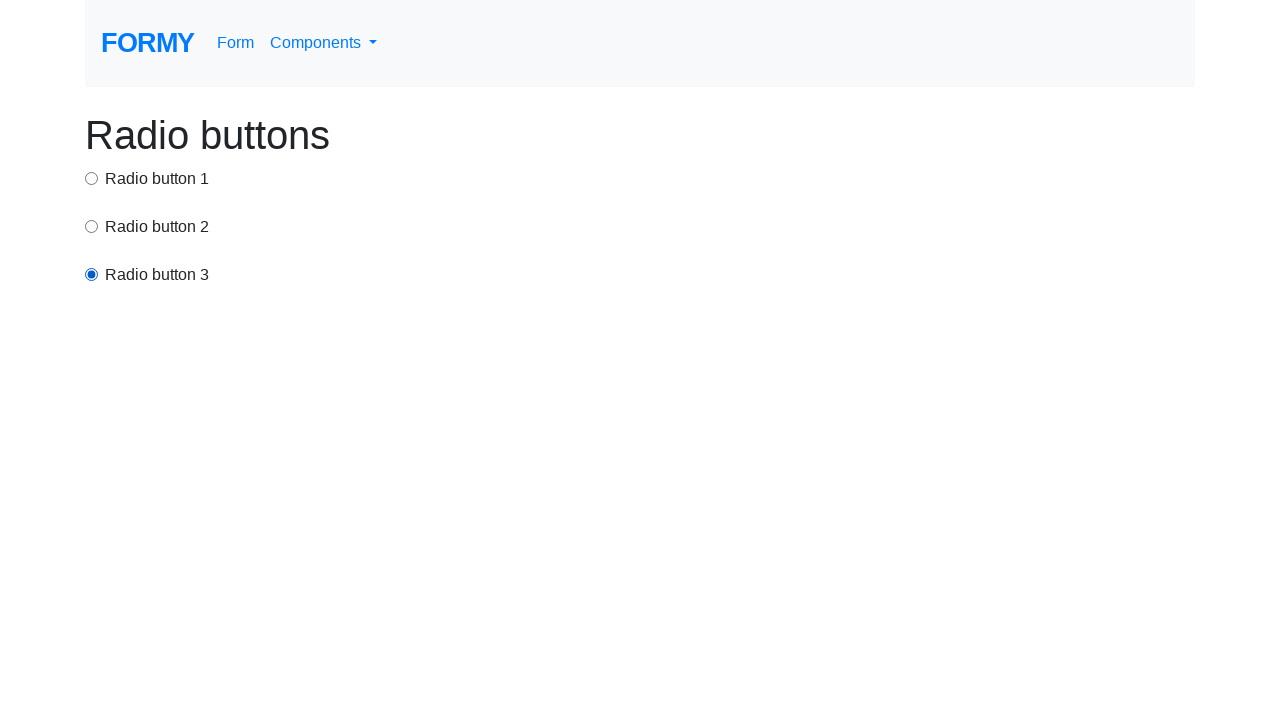